Tests navigation through jQuery documentation site by hovering over the Contribute menu, clicking Documentation link, and then clicking the Getting Involved link

Starting URL: https://api.jquery.com/dblclick/

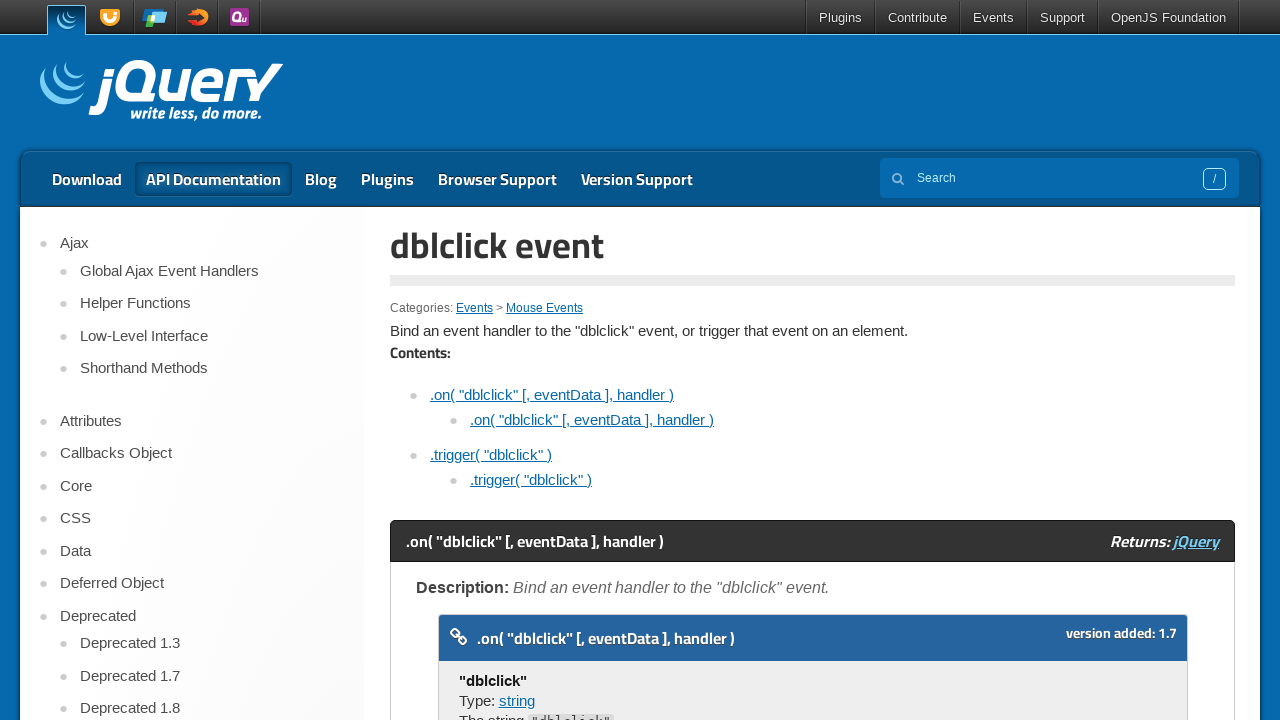

Hovered over Contribute menu to reveal dropdown at (918, 18) on text=Contribute
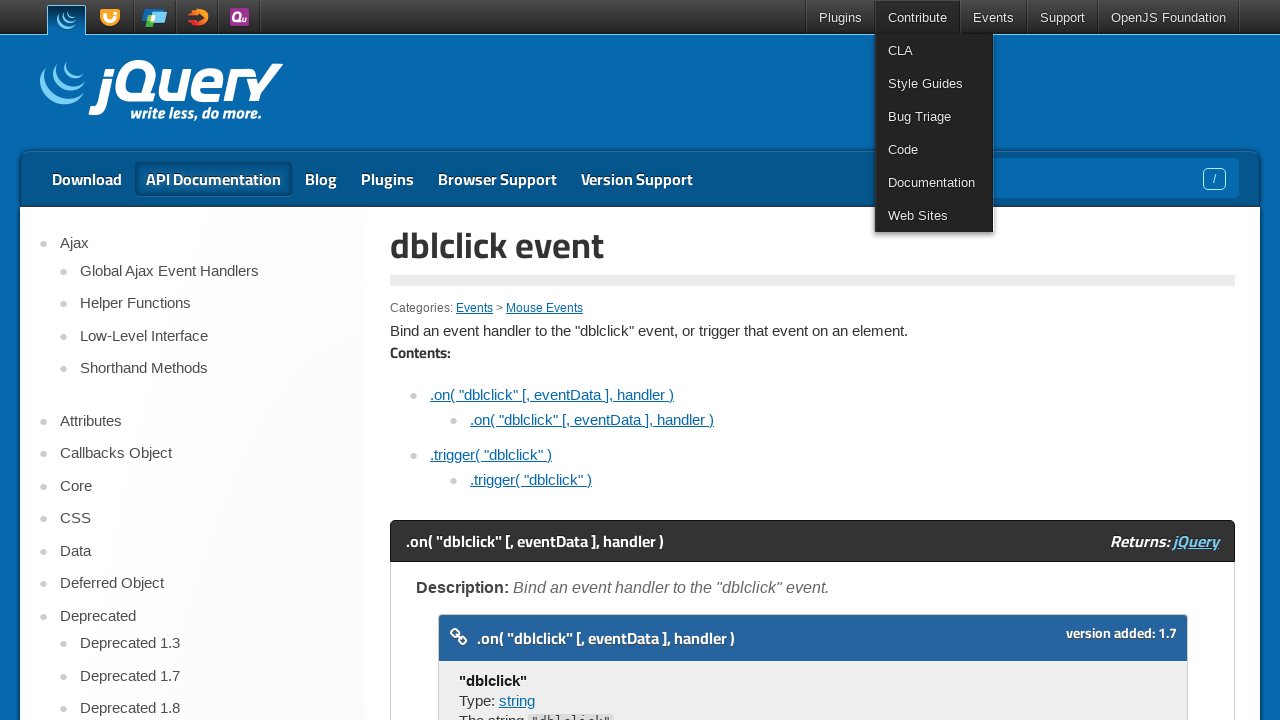

Clicked Documentation link from Contribute dropdown at (934, 182) on text=Documentation
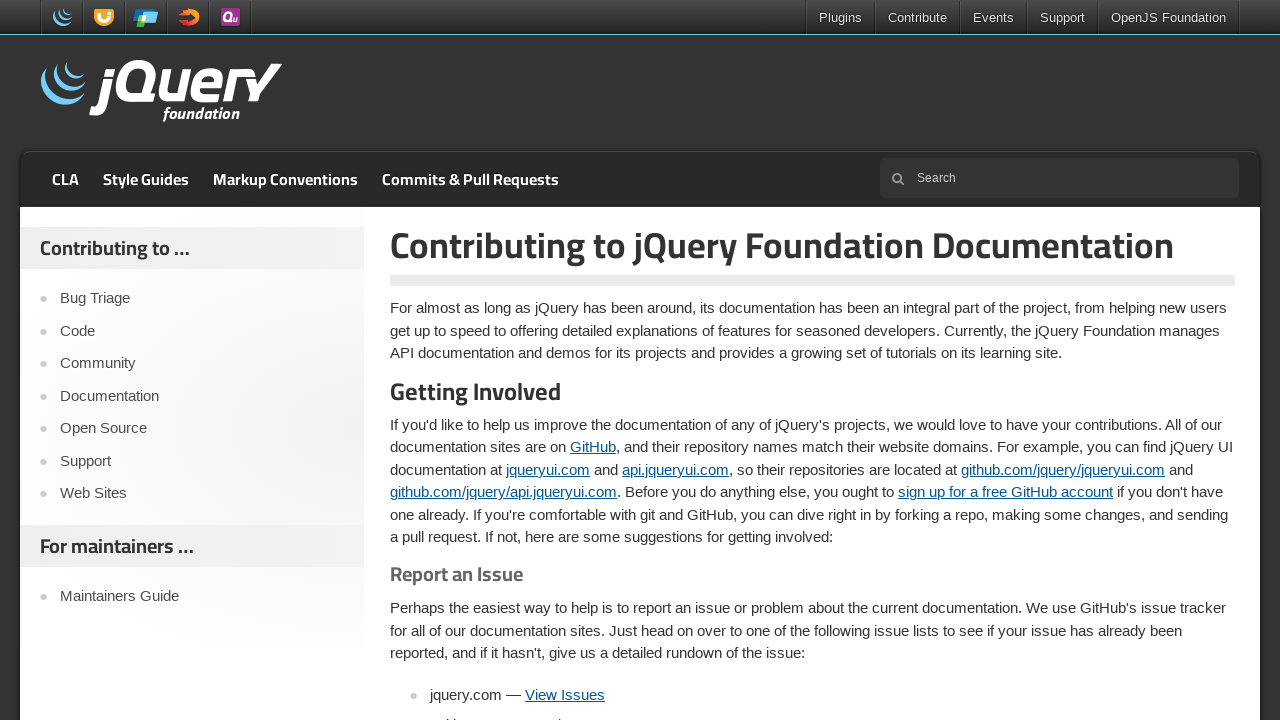

Clicked Getting Involved link at (813, 392) on #getting-involved
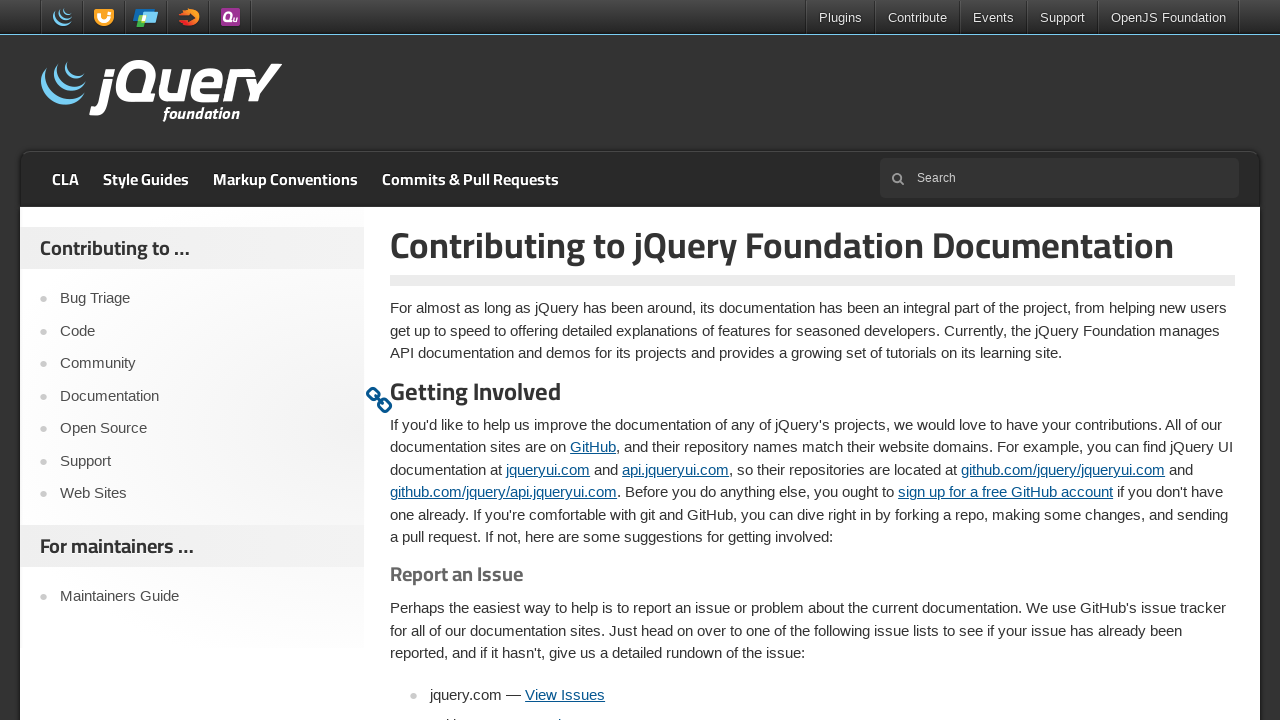

Retrieved page title: Contributing to jQuery Foundation Documentation | Contribute to jQuery
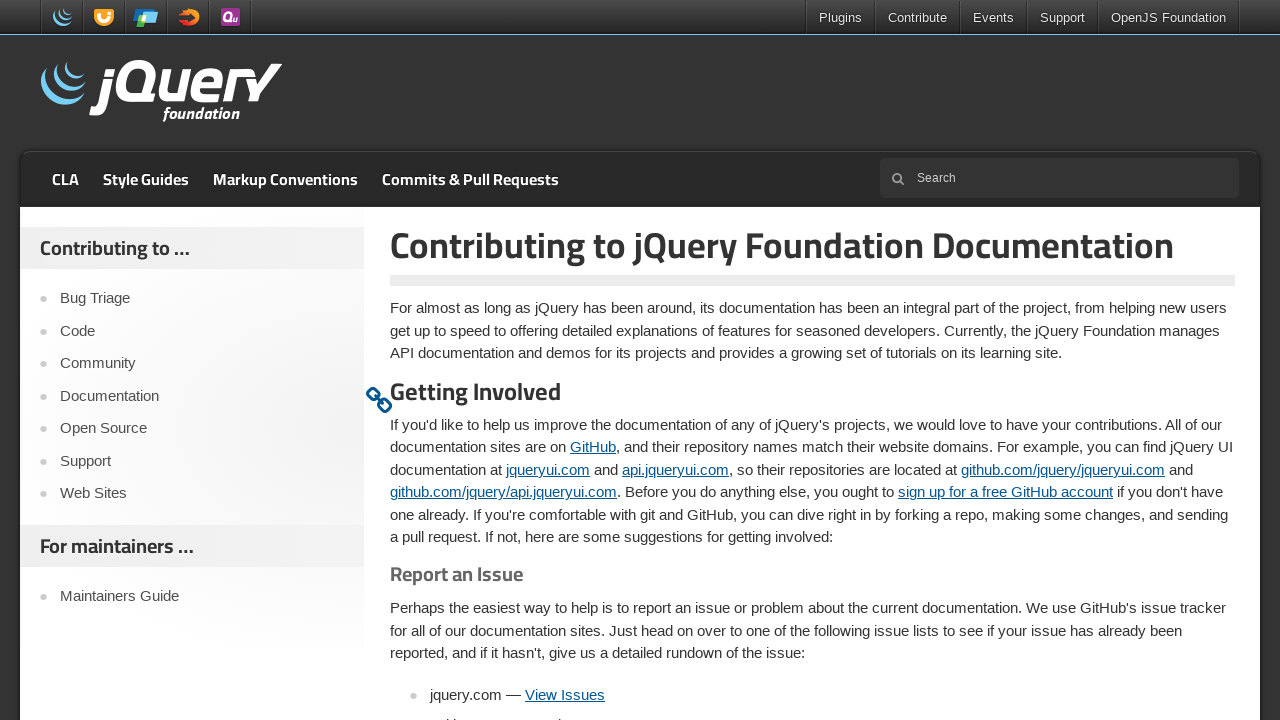

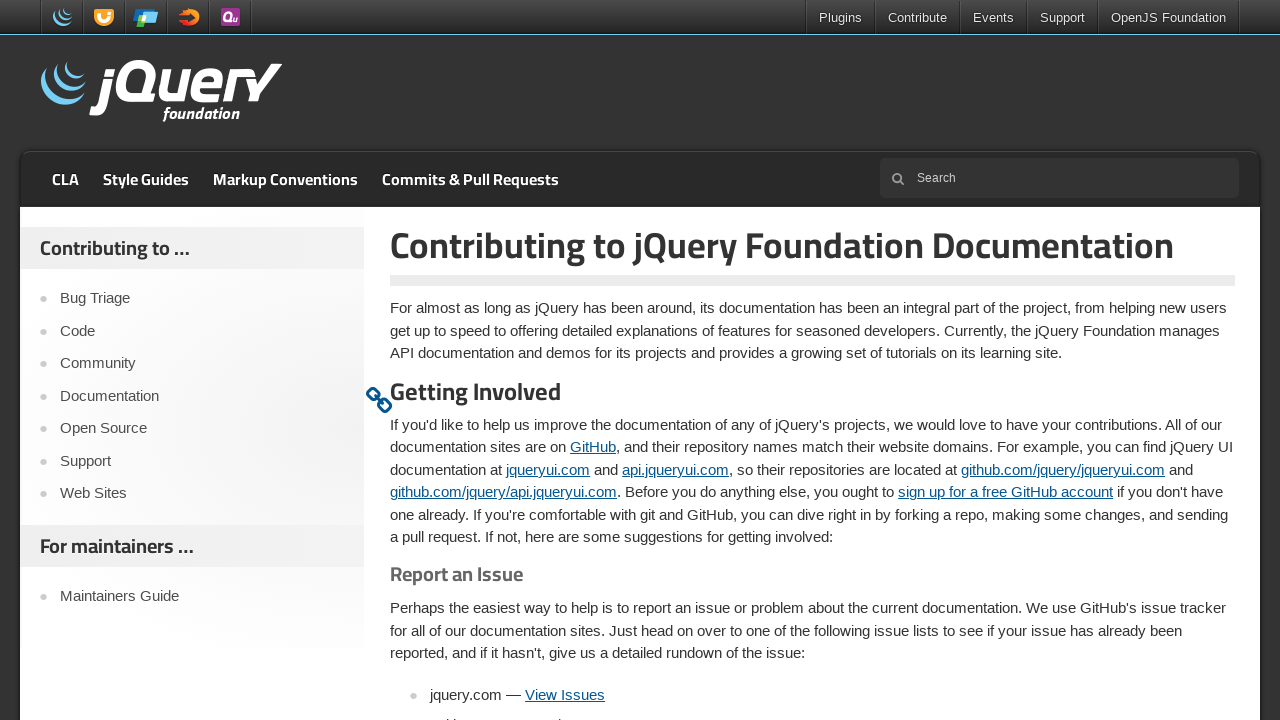